Tests opting out of A/B testing by adding an opt-out cookie after visiting the page, then refreshing to verify the test is disabled

Starting URL: http://the-internet.herokuapp.com/abtest

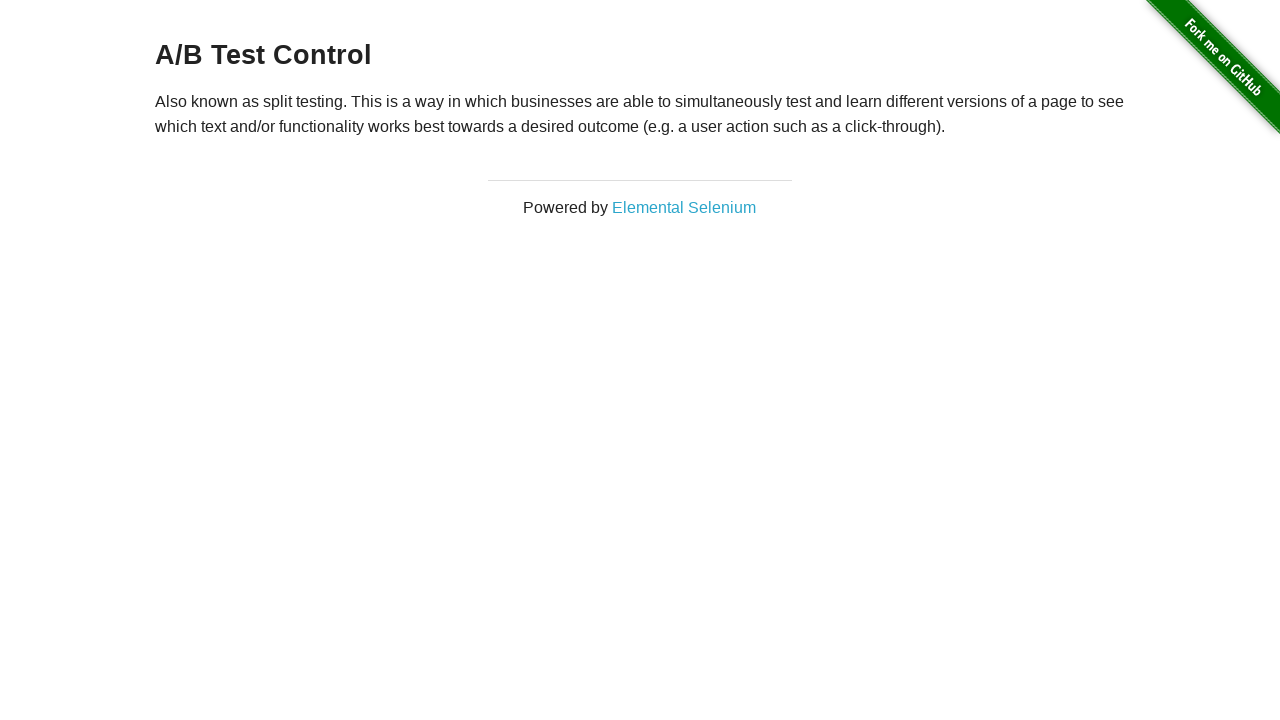

Navigated to A/B test page
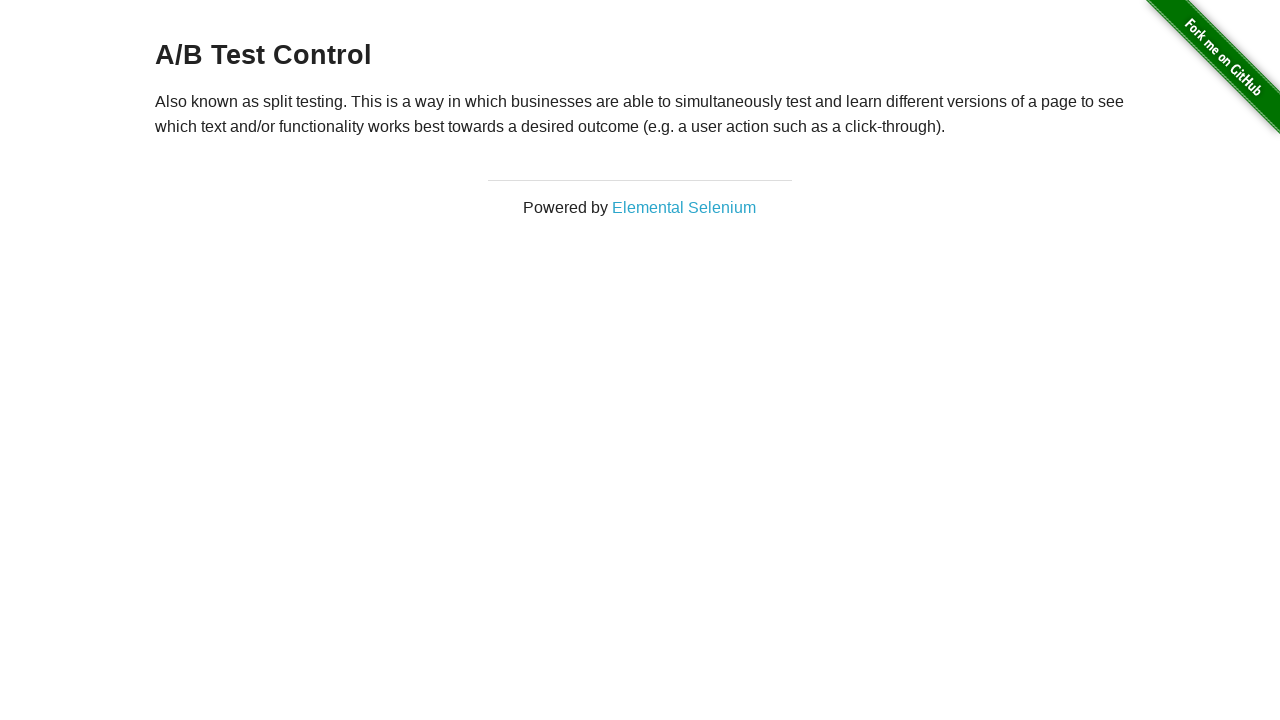

Located the h3 heading element
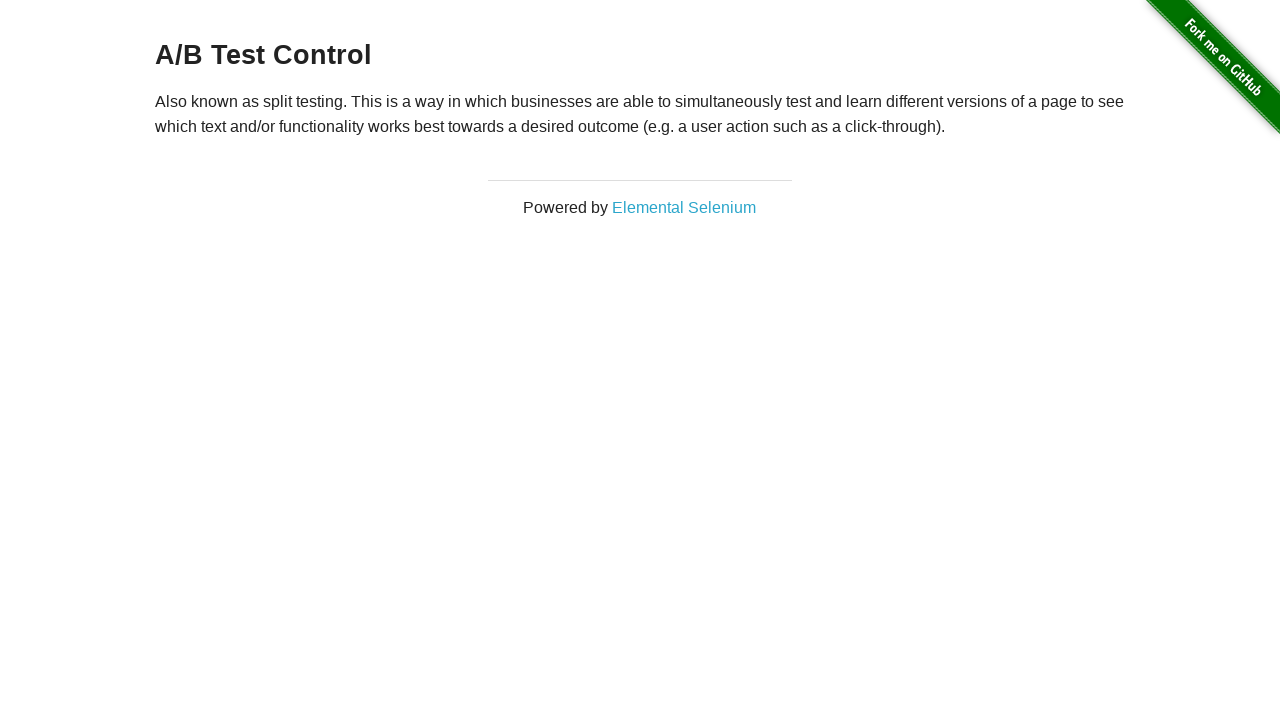

Retrieved heading text: 'A/B Test Control'
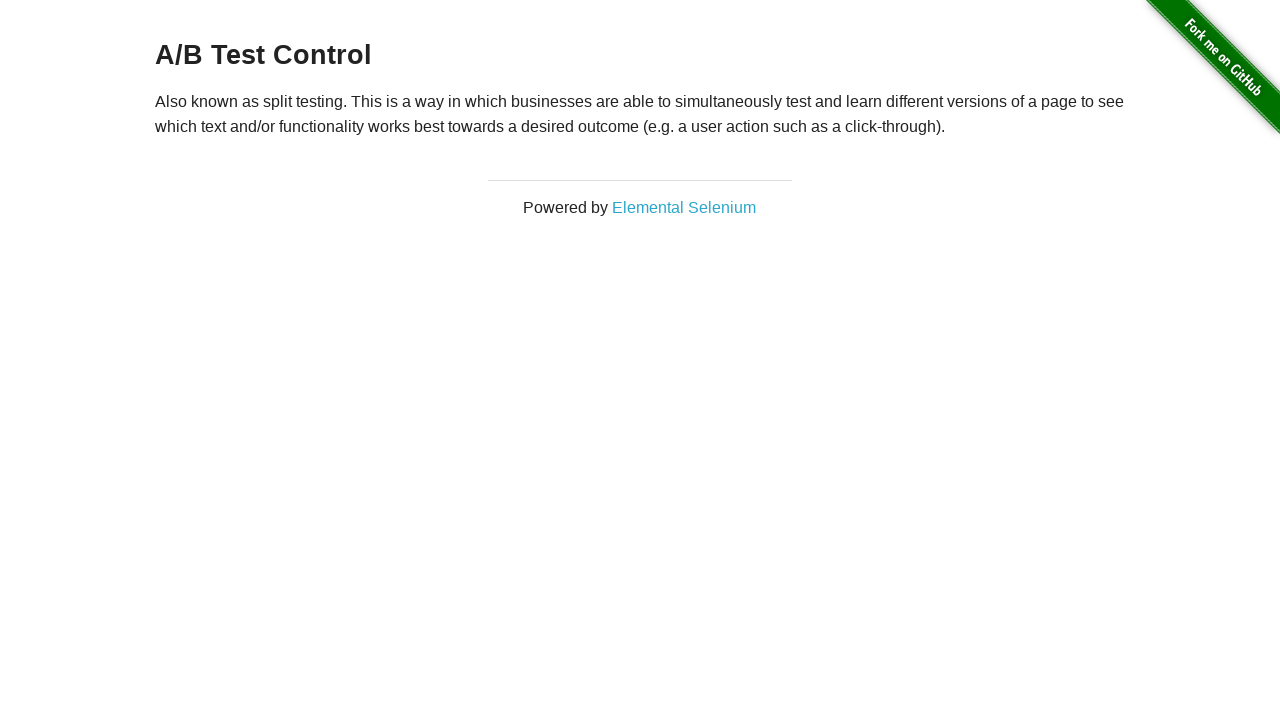

Added optimizelyOptOut cookie to opt out of A/B test
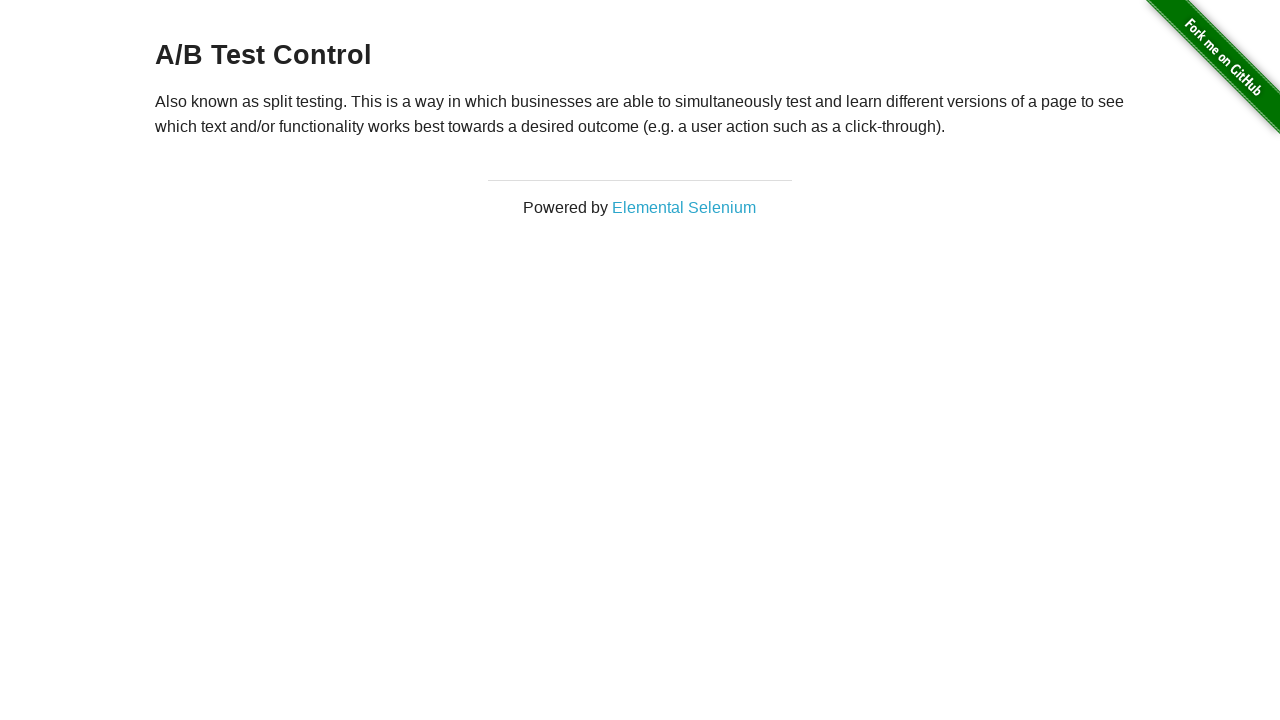

Reloaded page after adding opt-out cookie
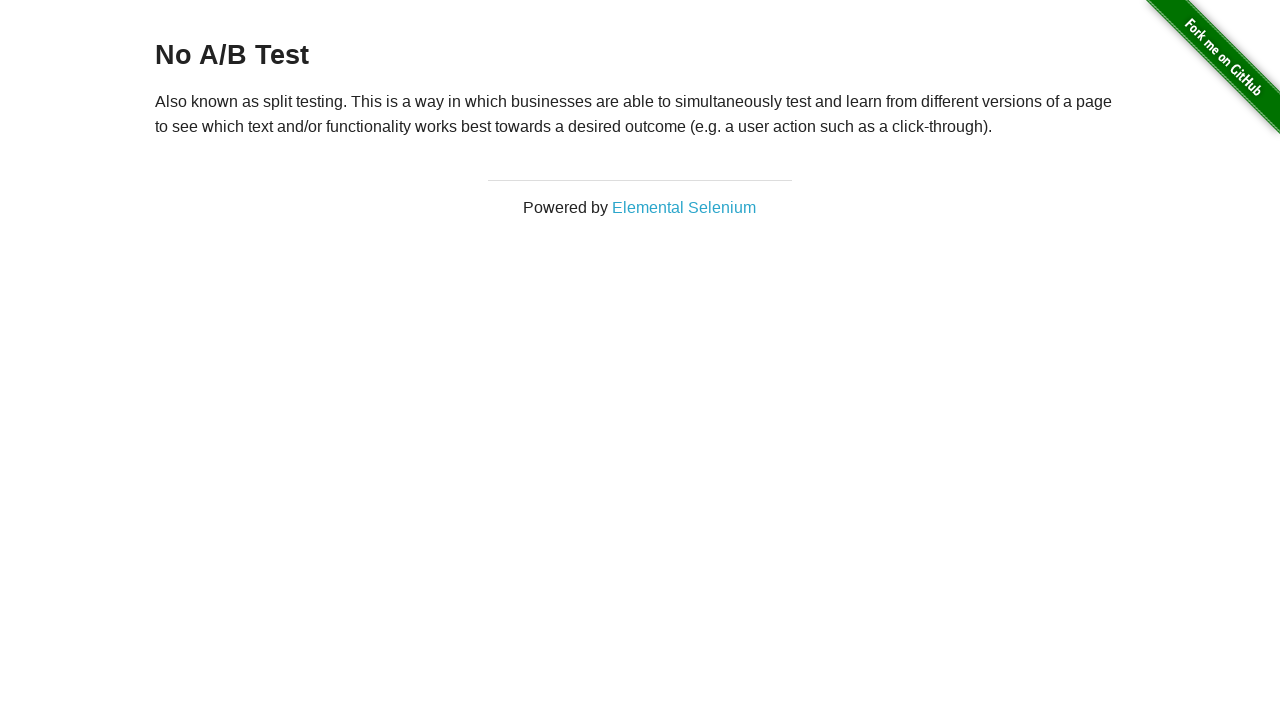

Verified h3 heading is present after opt-out
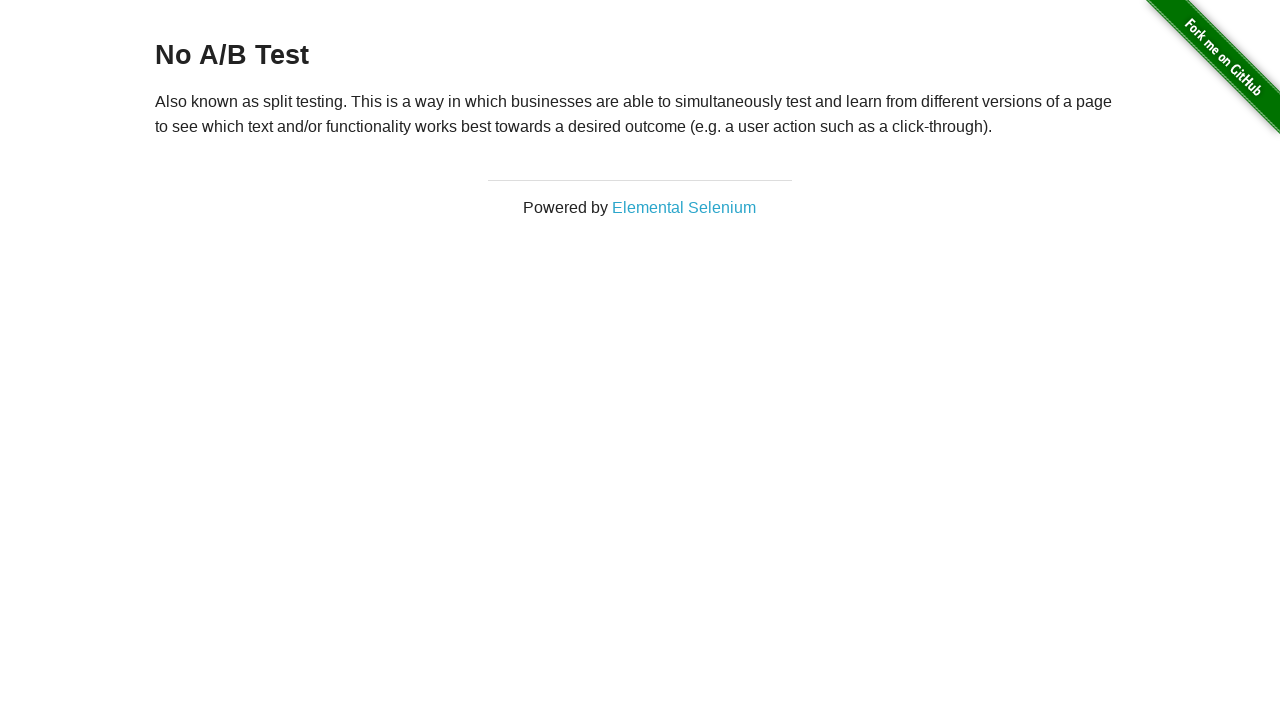

Retrieved final heading text to confirm opt-out: 'No A/B Test'
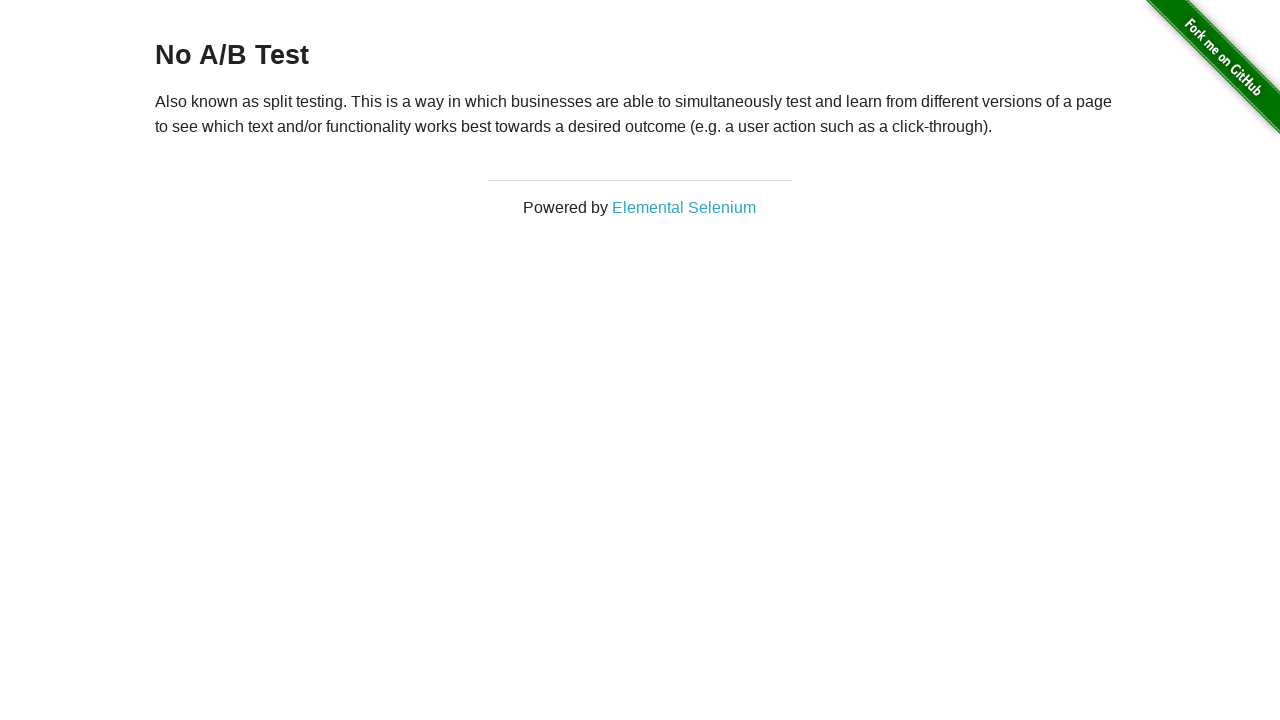

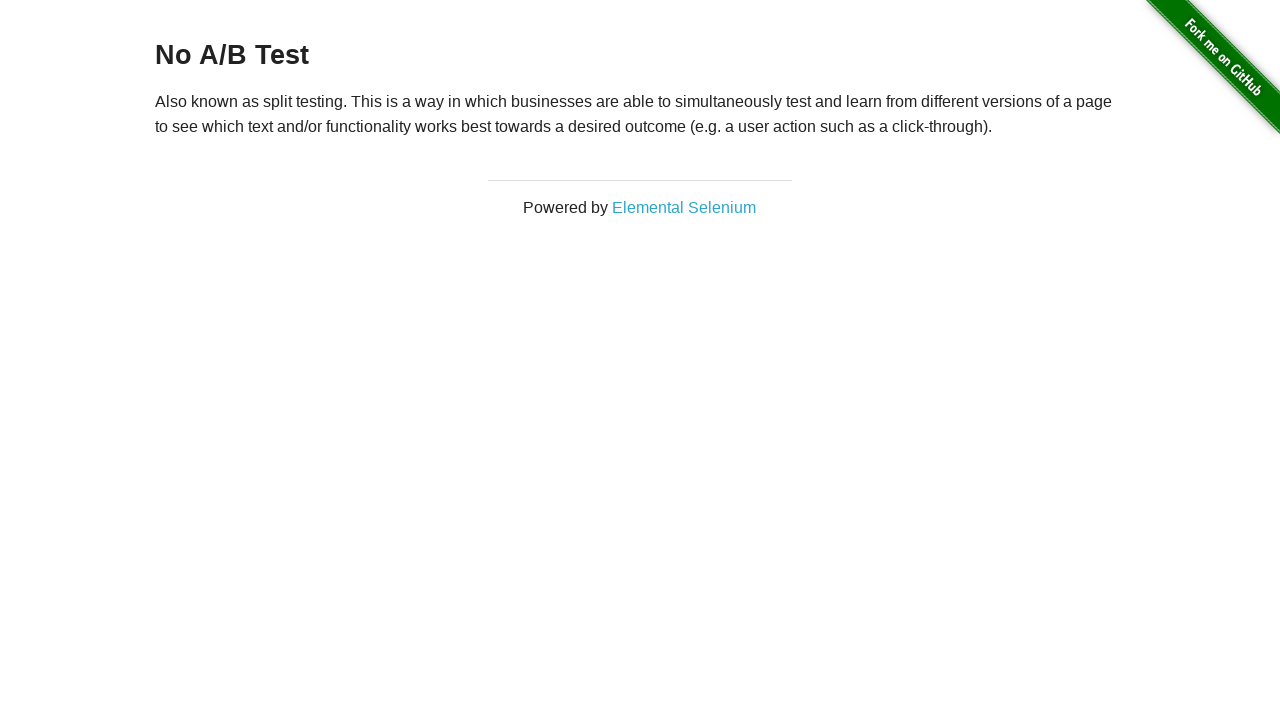